Tests the Wyoming business filing search functionality by entering a company name query and verifying search results are displayed

Starting URL: https://wyobiz.wyo.gov/Business/FilingSearch.aspx

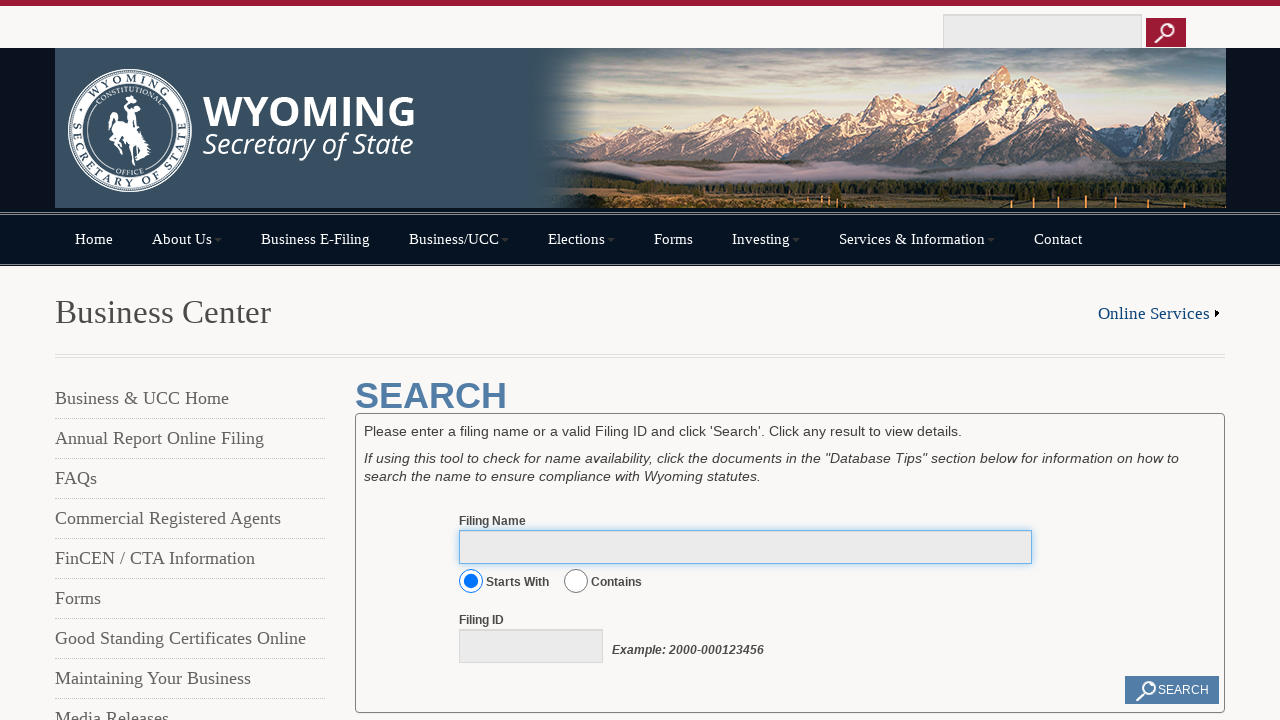

Search input field became visible
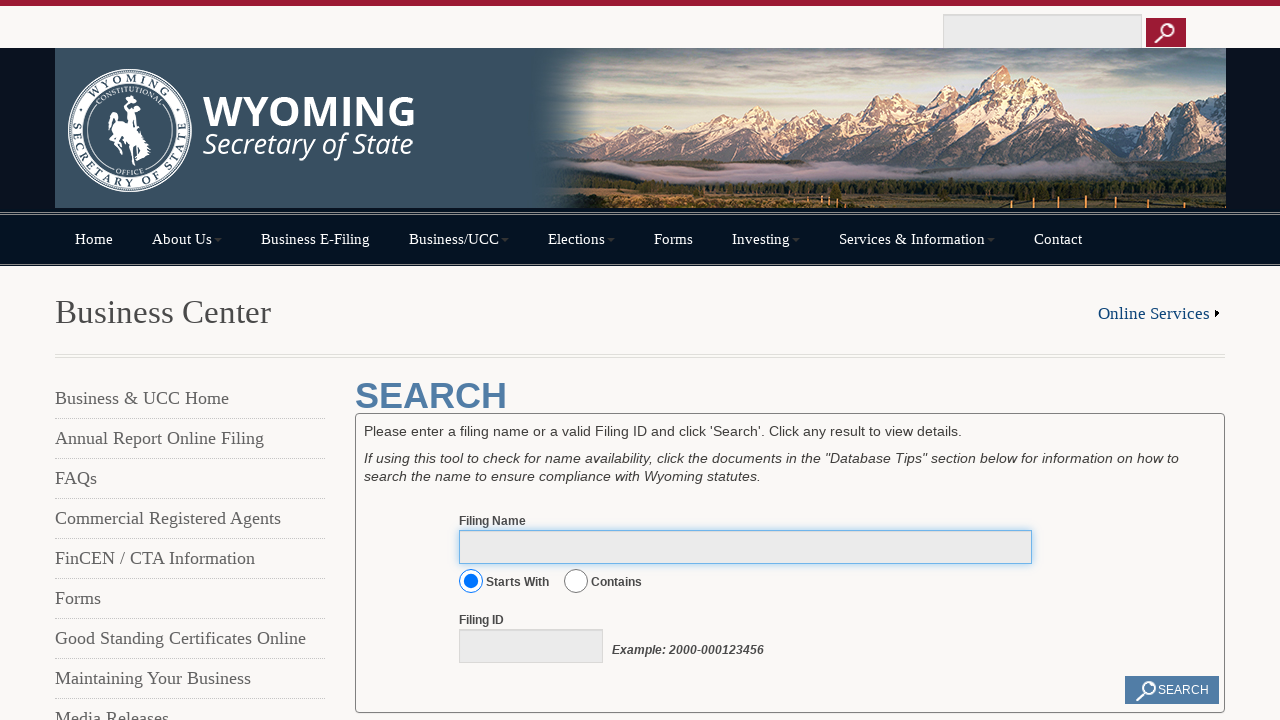

Filled search field with 'Mountain West Holdings' on #MainContent_txtFilingName
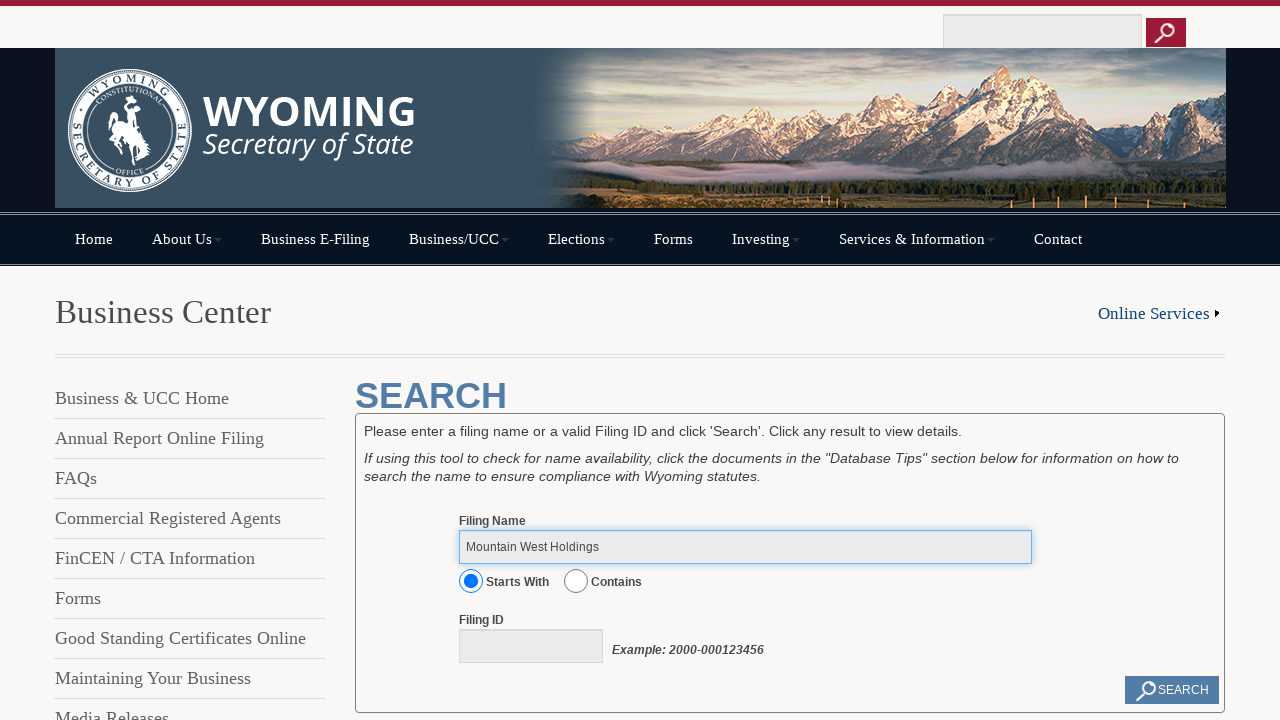

Pressed Enter to submit the company search query on #MainContent_txtFilingName
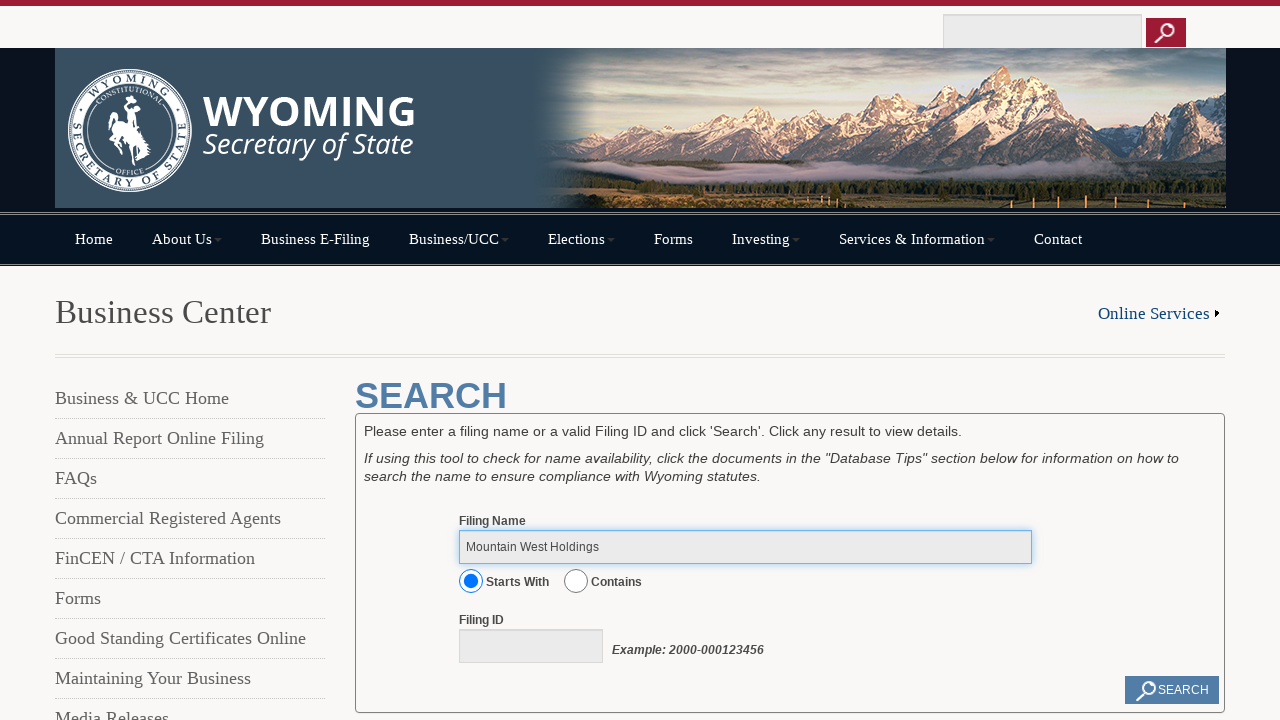

Search results loaded and became visible
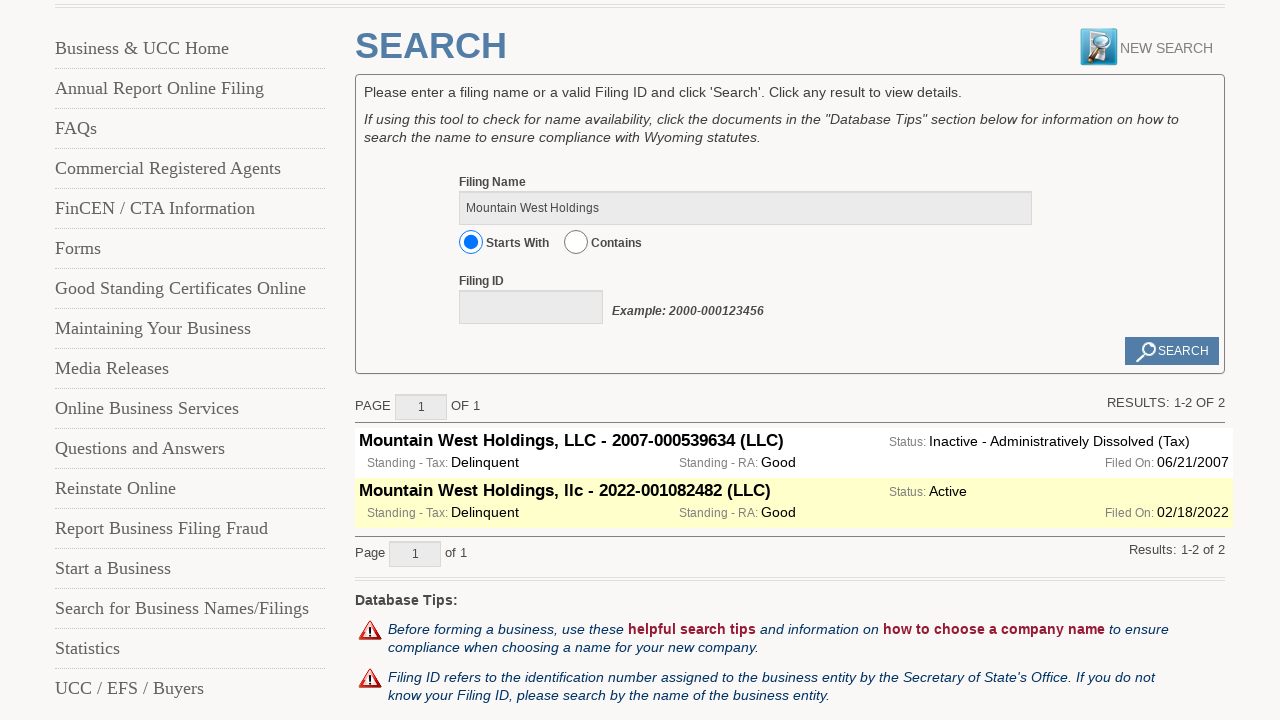

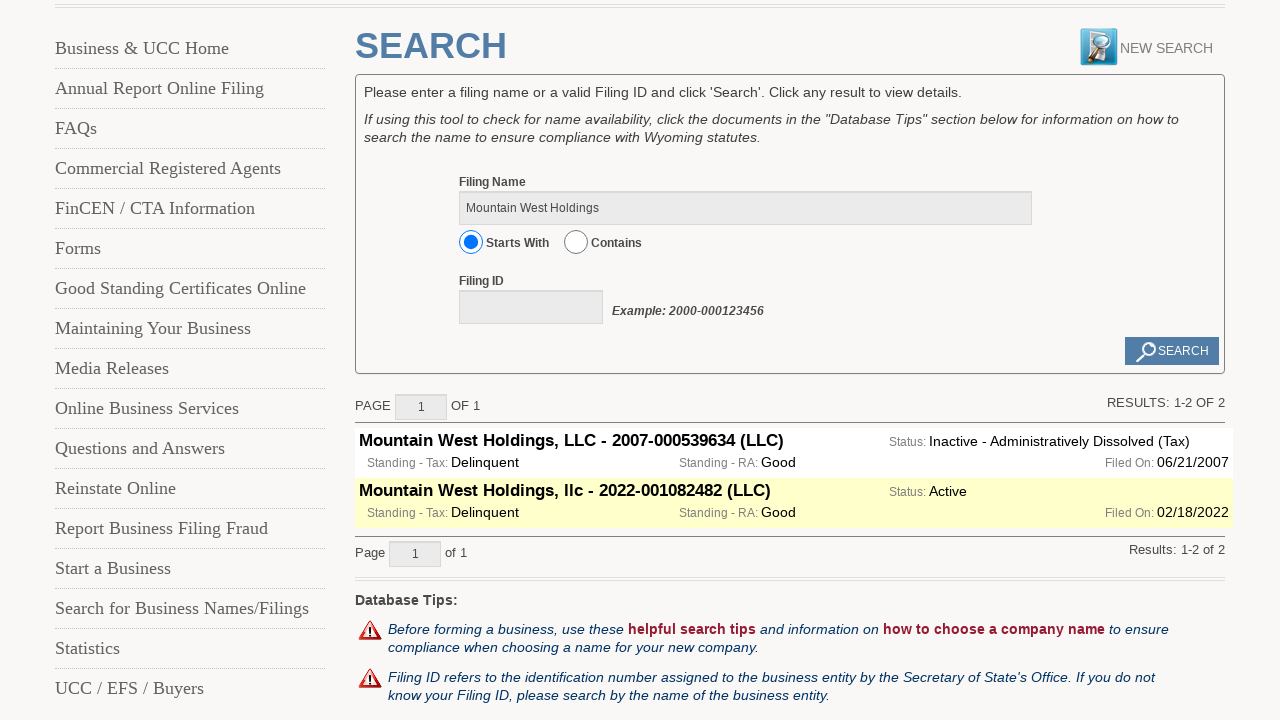